Tests JavaScript prompt alert handling by clicking a button to trigger a prompt, entering text into the prompt dialog, and accepting it.

Starting URL: https://v1.training-support.net/selenium/javascript-alerts

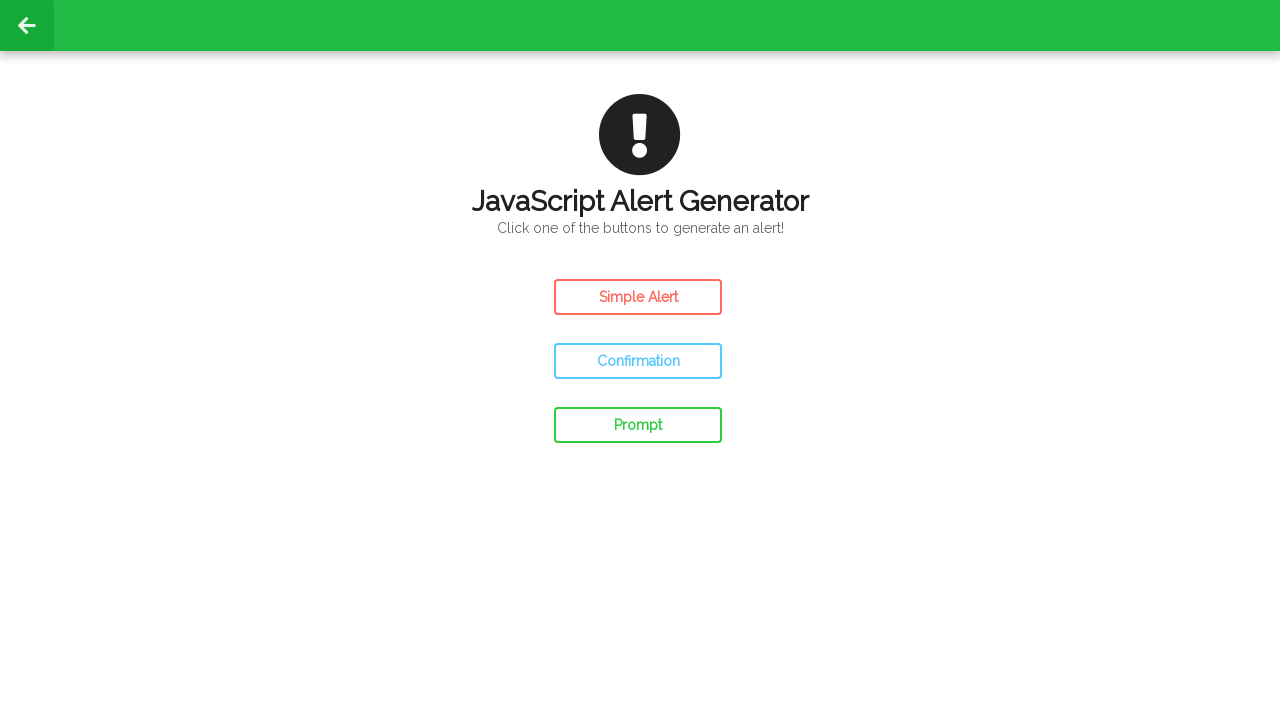

Set up dialog event handler for prompt alerts
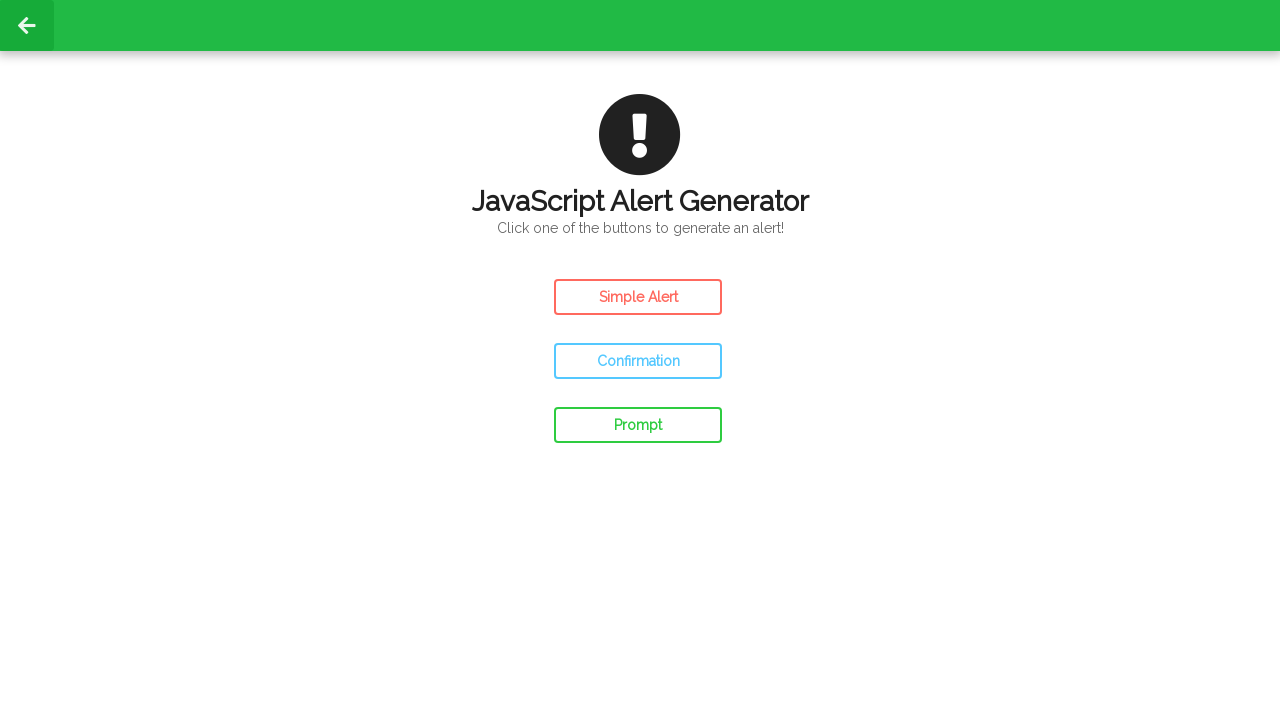

Clicked prompt button to trigger JavaScript prompt alert at (638, 425) on #prompt
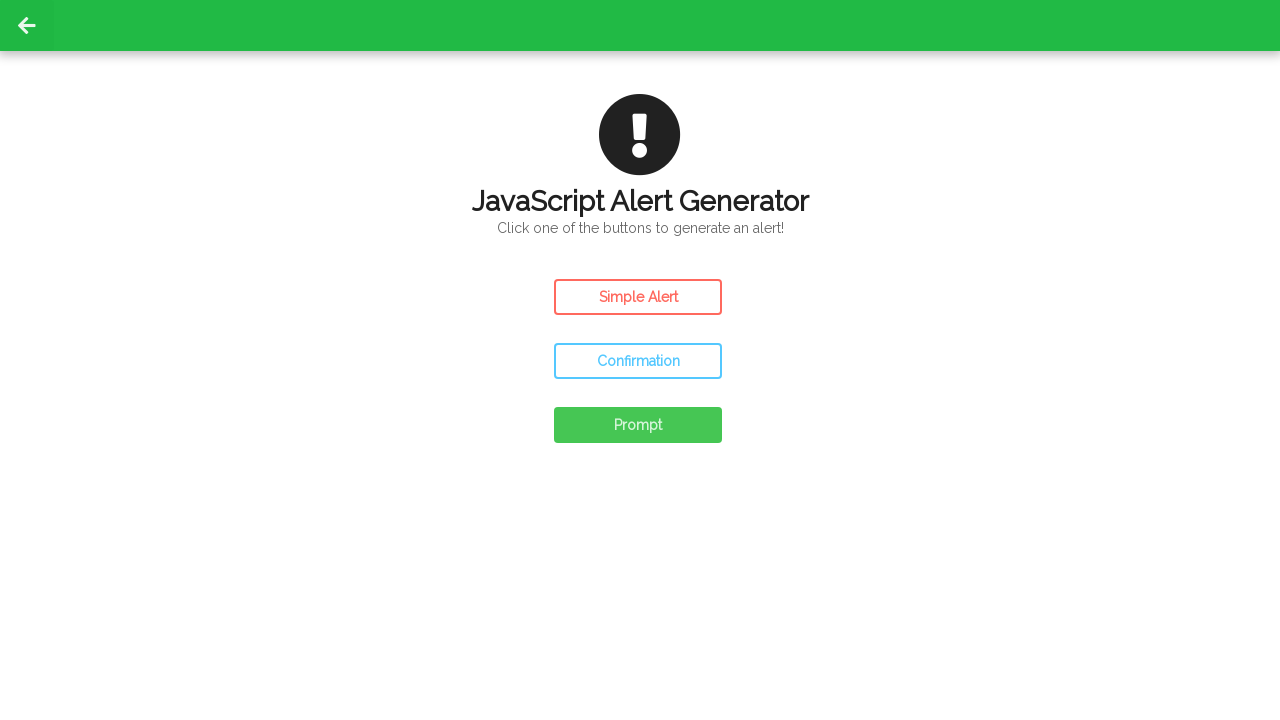

Waited for prompt dialog to be handled and closed
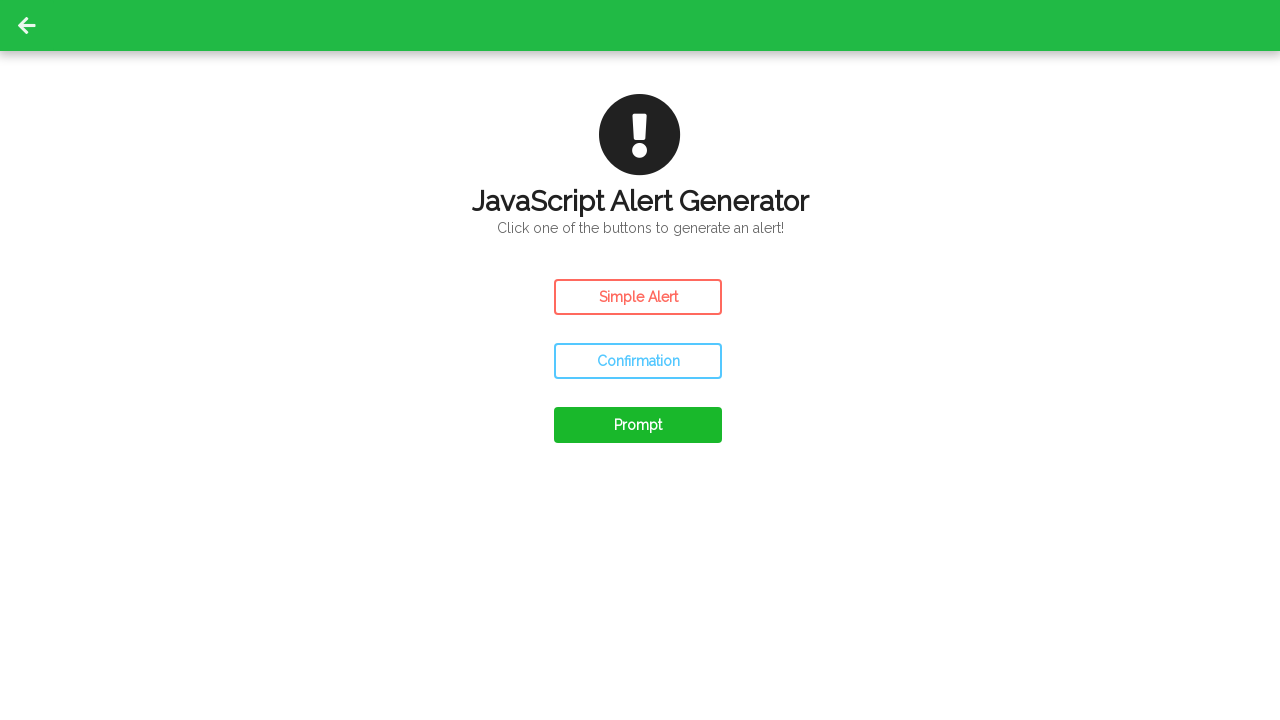

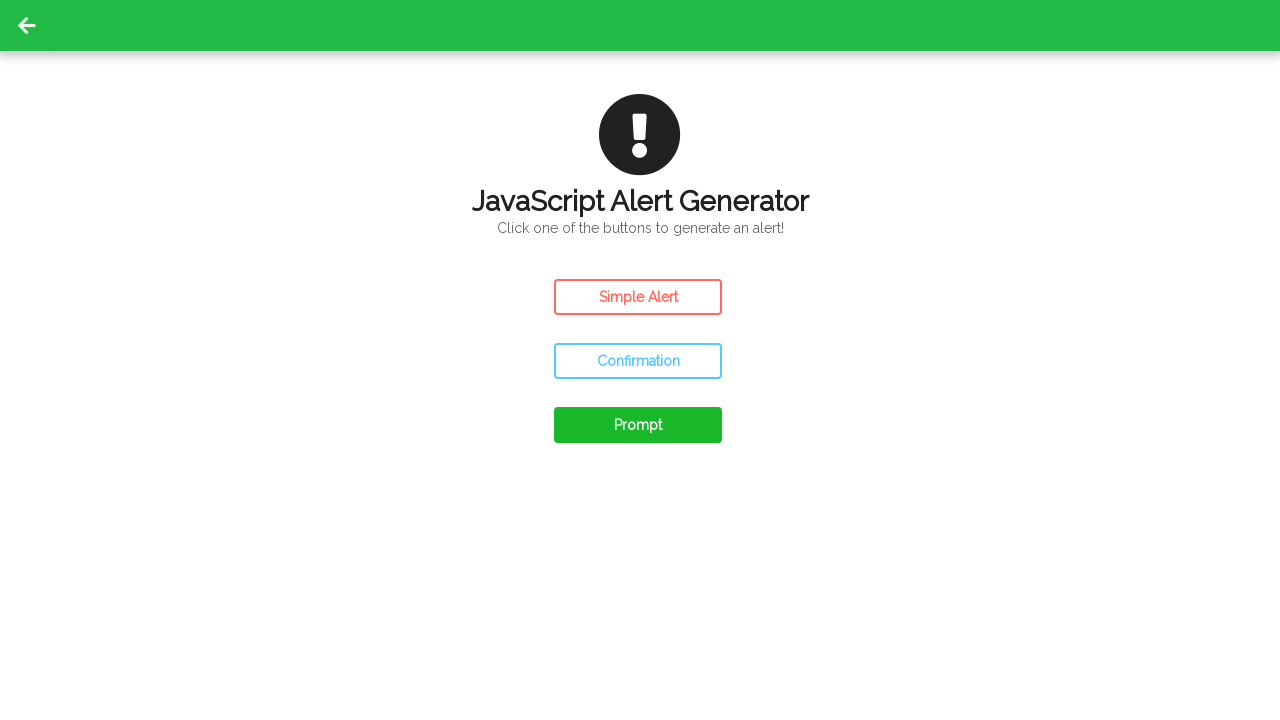